Tests scrollIntoView behavior by scrolling to a search input element and comparing scroll positions

Starting URL: https://guinea-pig.webdriver.io

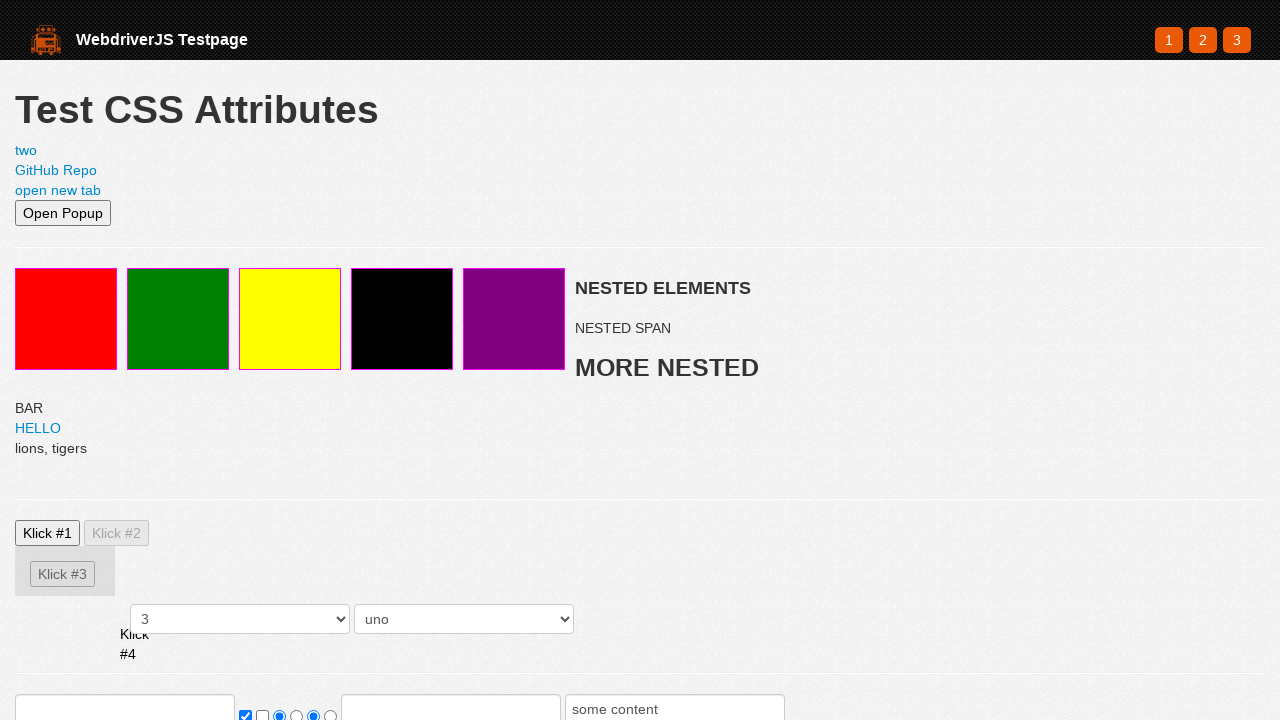

Set viewport size to 500x500
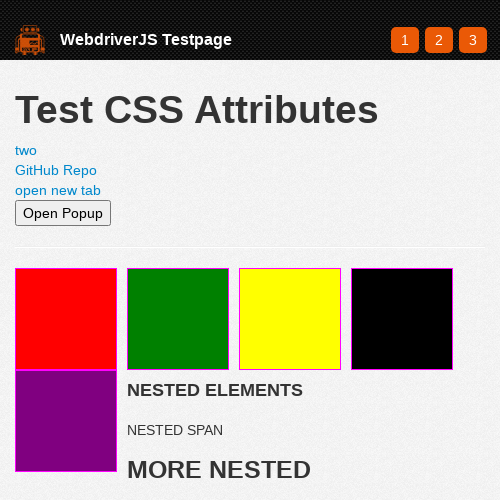

Located search input element
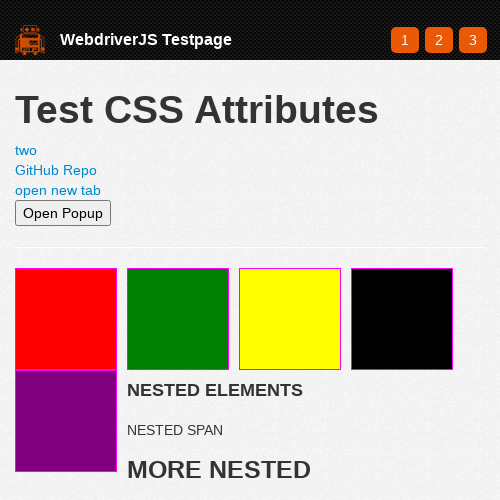

Scrolled search input into view using scrollIntoView
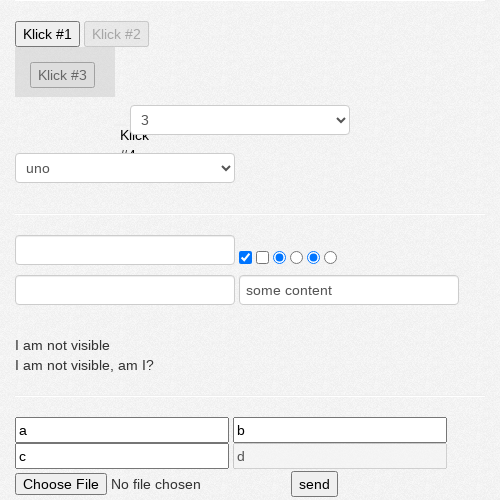

Verified search input element is visible in viewport
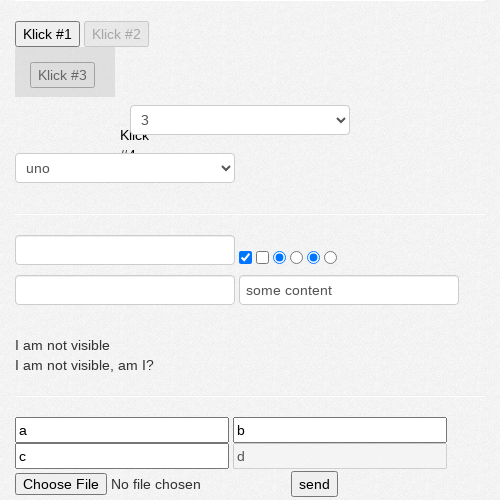

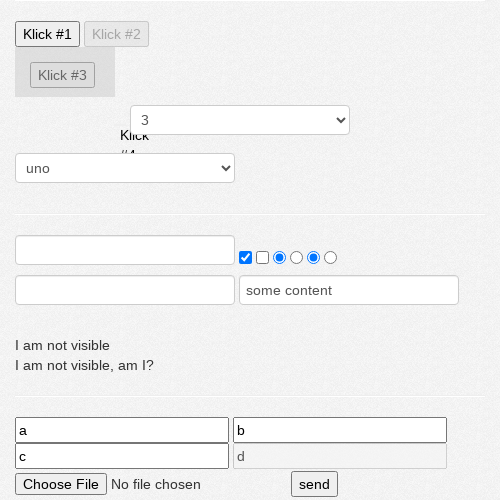